Navigates to the Training Support homepage and clicks on the About Us link to verify navigation to the About page

Starting URL: https://v1.training-support.net/

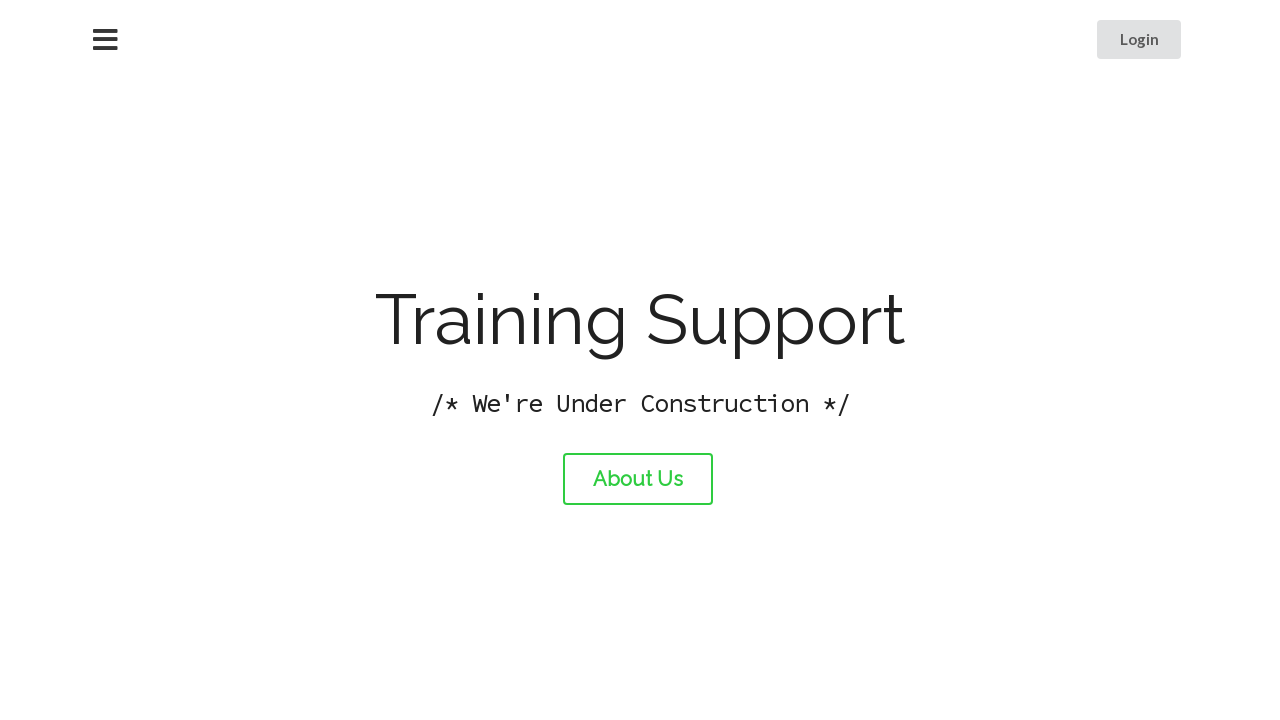

Clicked on the About Us link at (638, 479) on #about-link
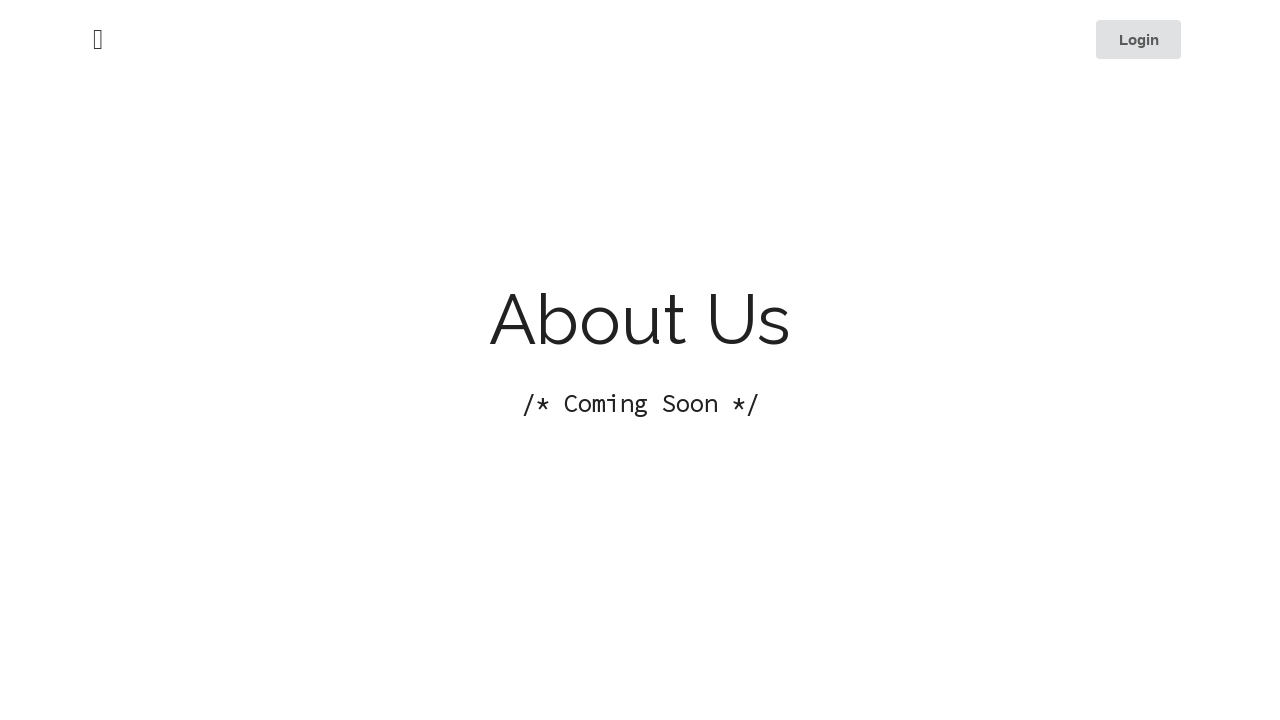

About page loaded and network idle
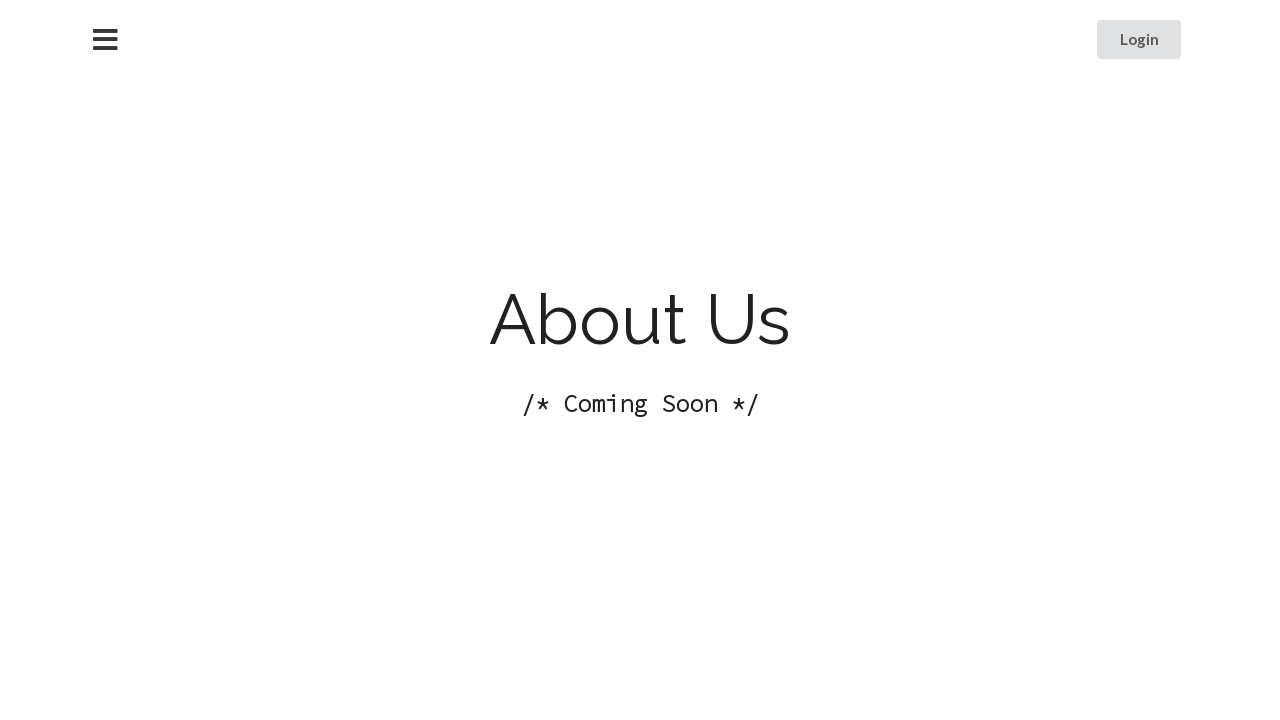

Verified page title is 'About Training Support'
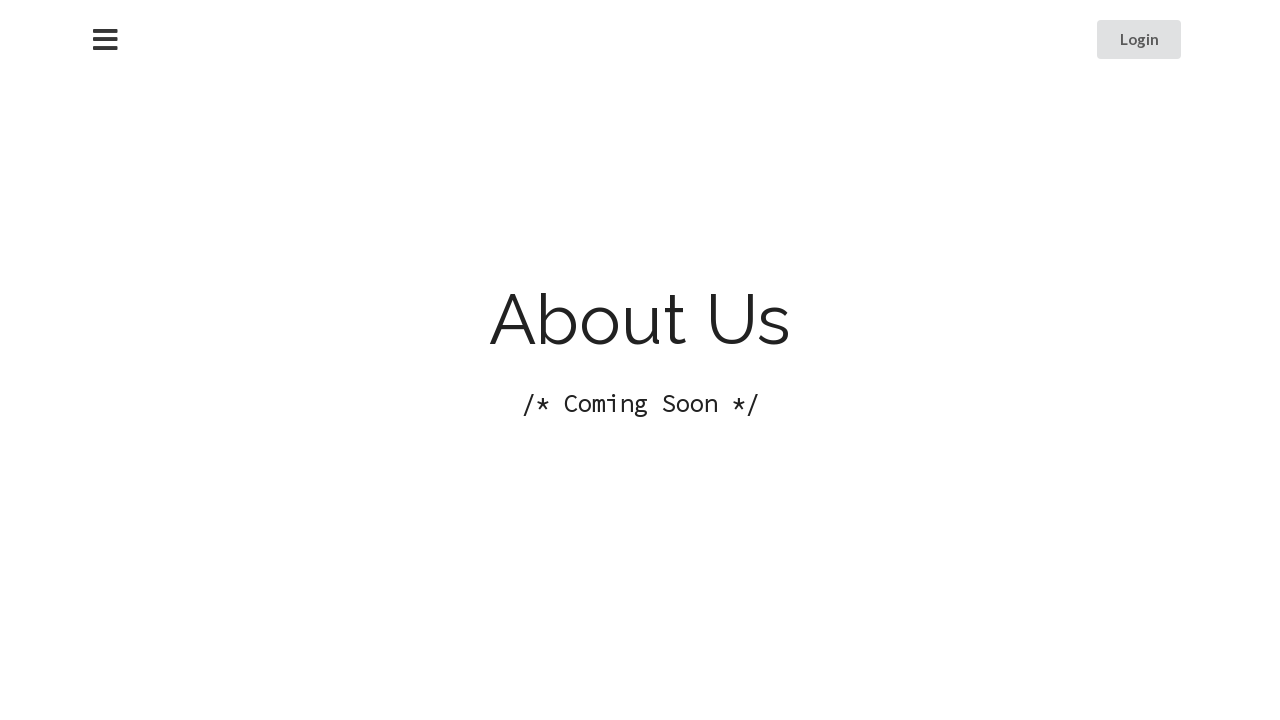

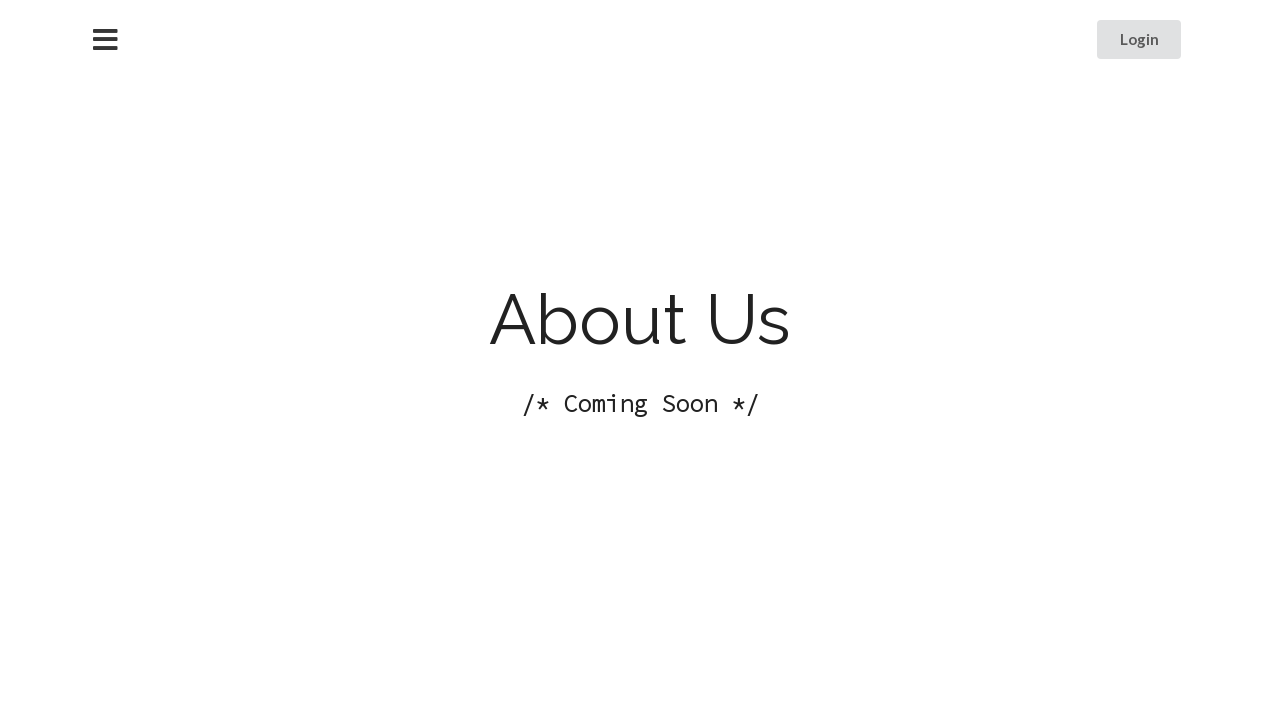